Tests browser navigation methods by visiting a training site, clicking on ALL COURSES link, and demonstrating back/forward navigation

Starting URL: https://training.rcvacademy.com

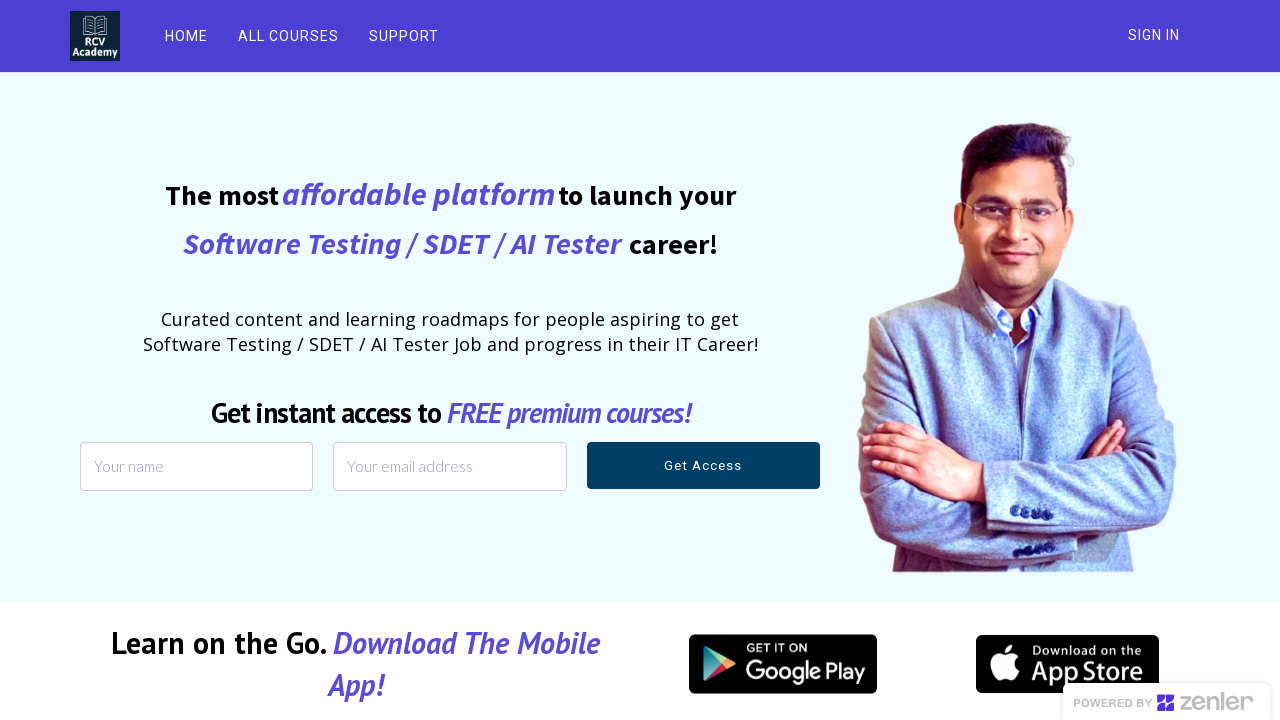

Retrieved and printed current page URL
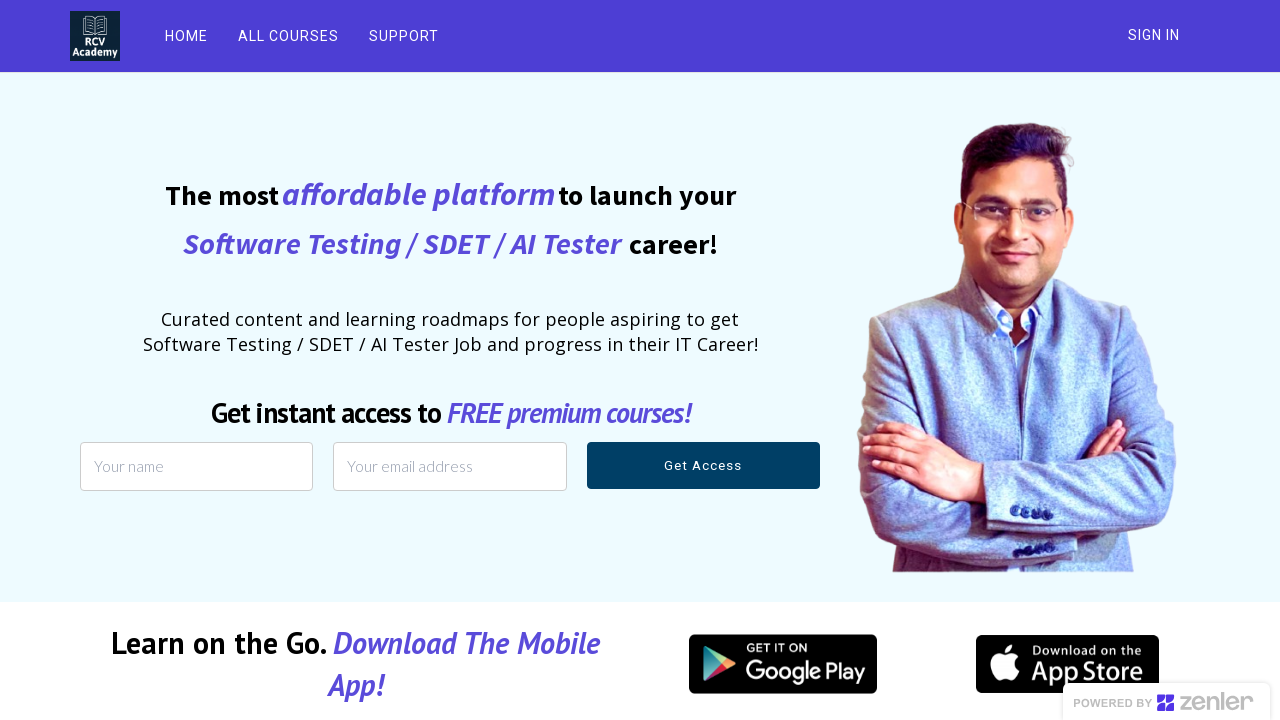

Retrieved and printed current page title
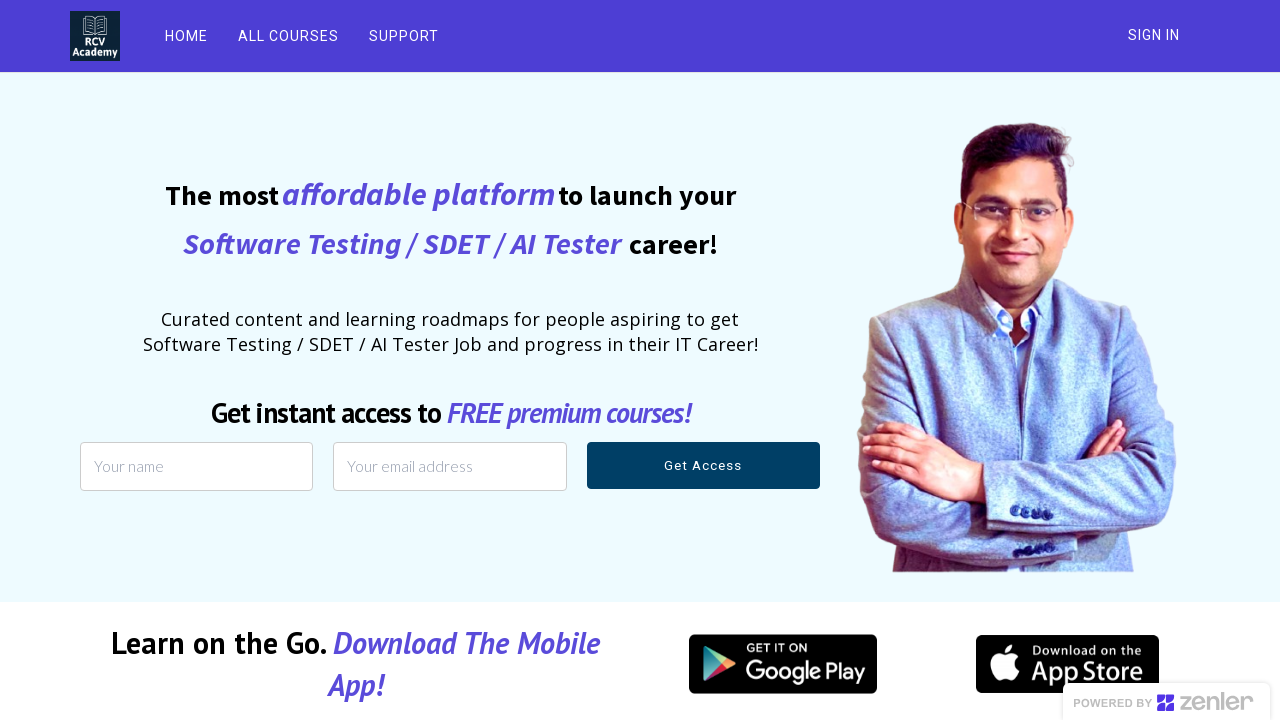

Clicked on ALL COURSES link at (288, 36) on text=ALL COURSES
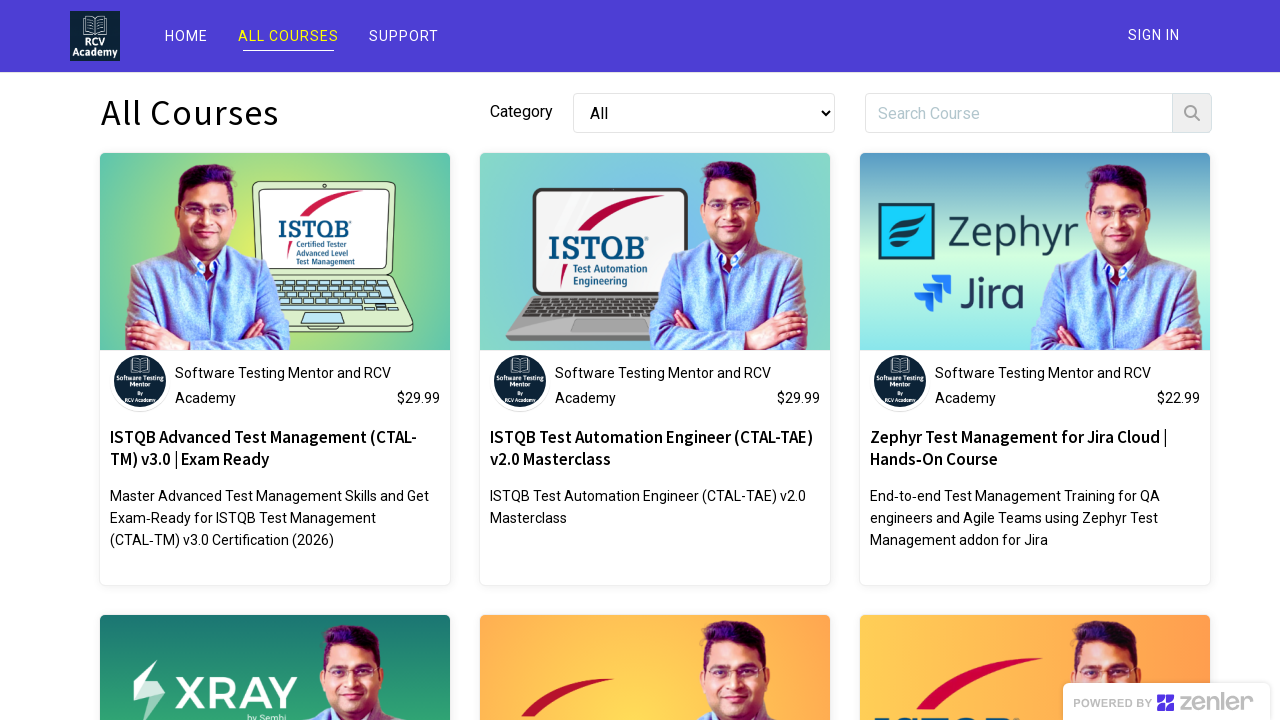

Navigated back to previous page
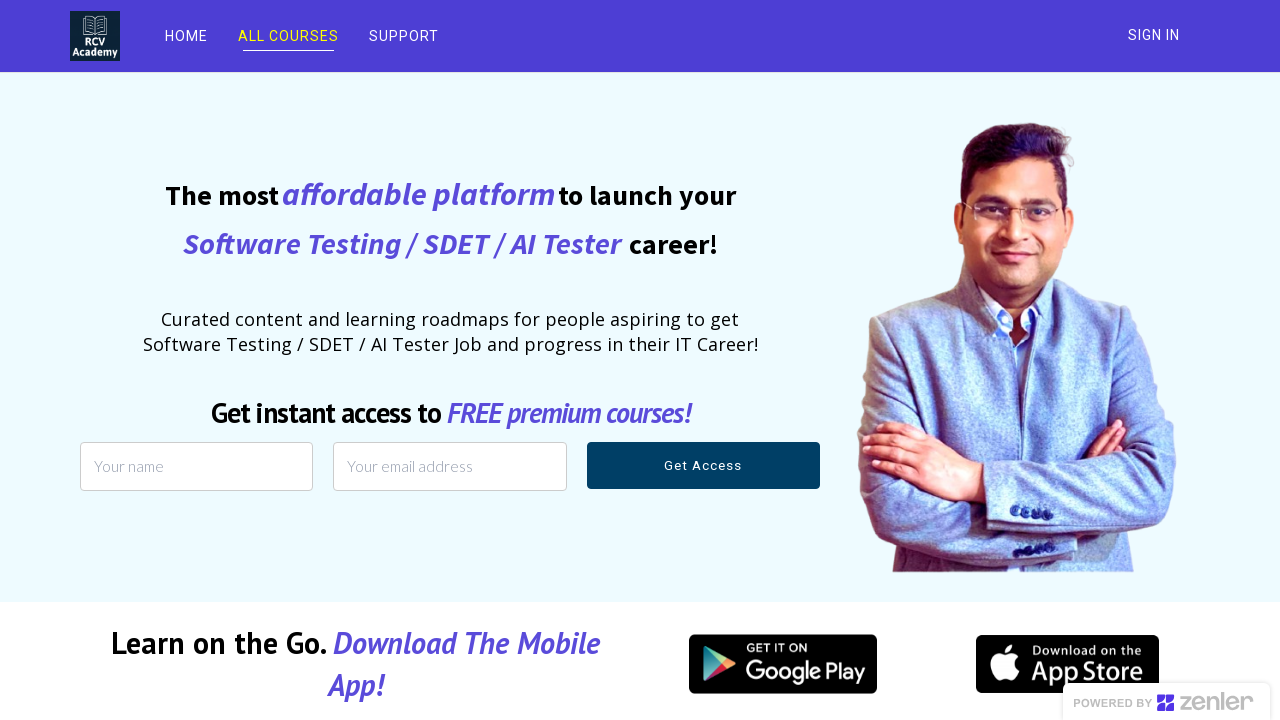

Navigated forward to next page
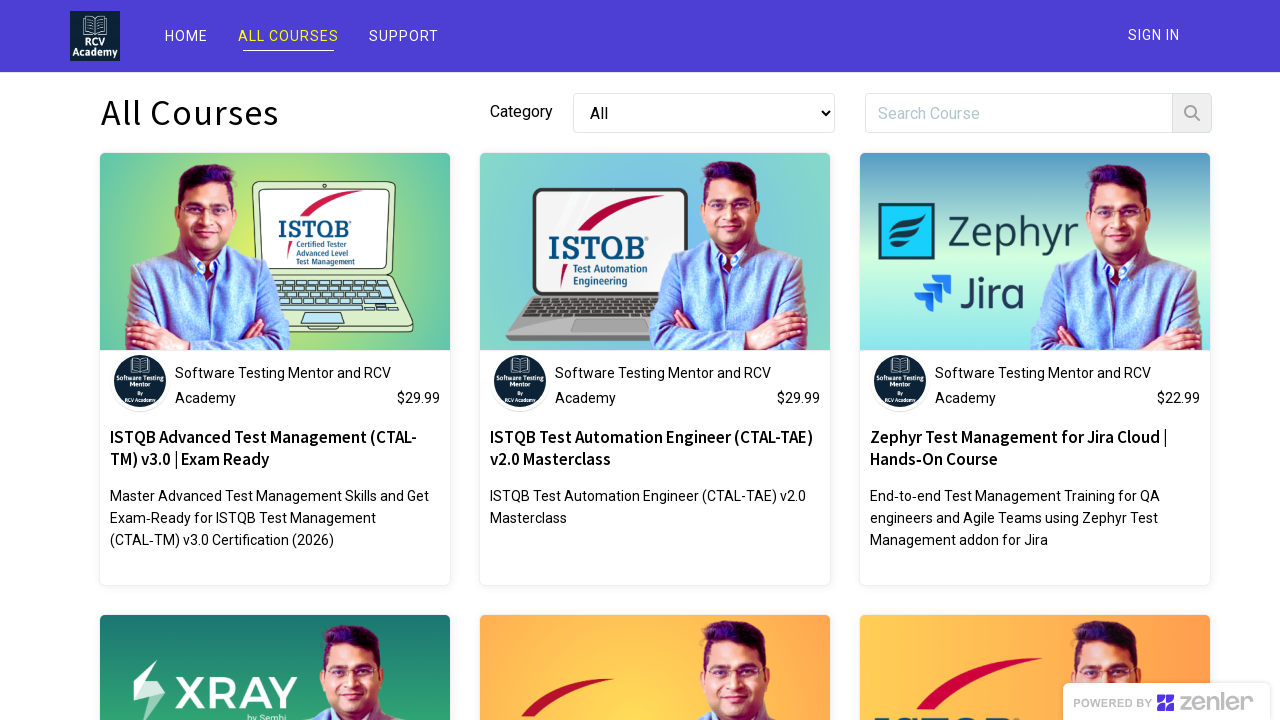

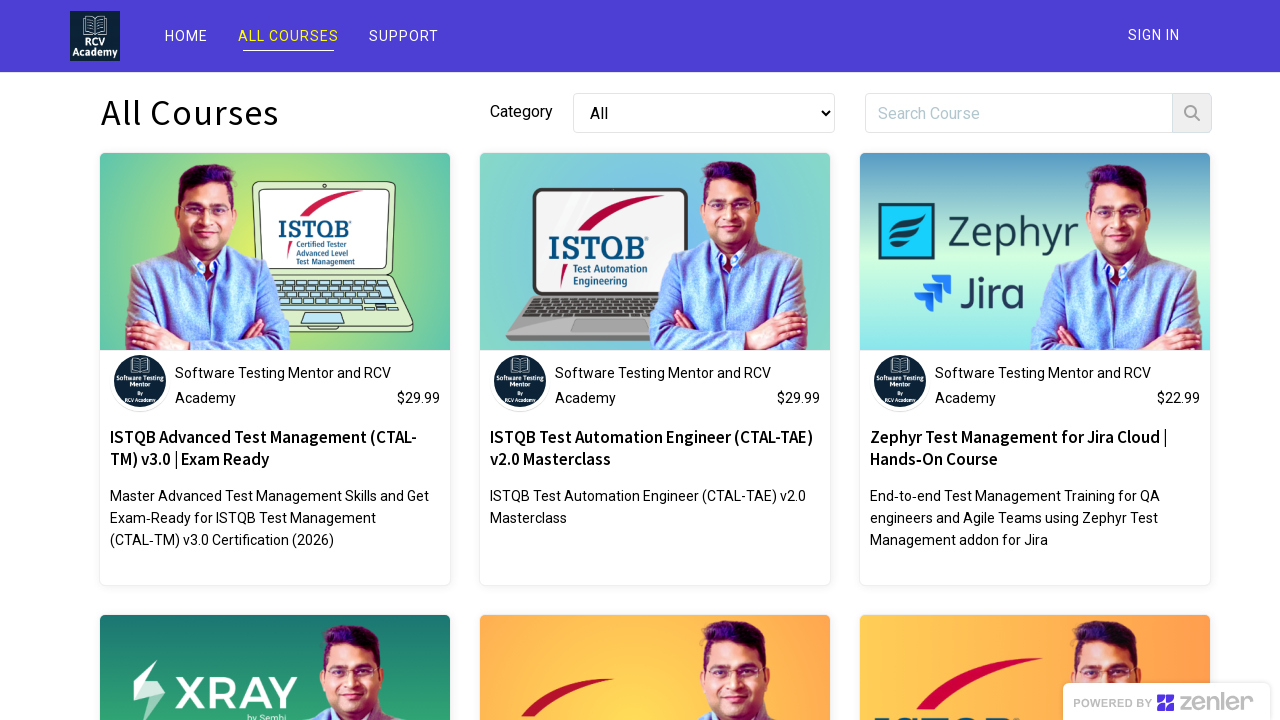